Tests that clicking the Due column header twice sorts the table values in descending order.

Starting URL: http://the-internet.herokuapp.com/tables

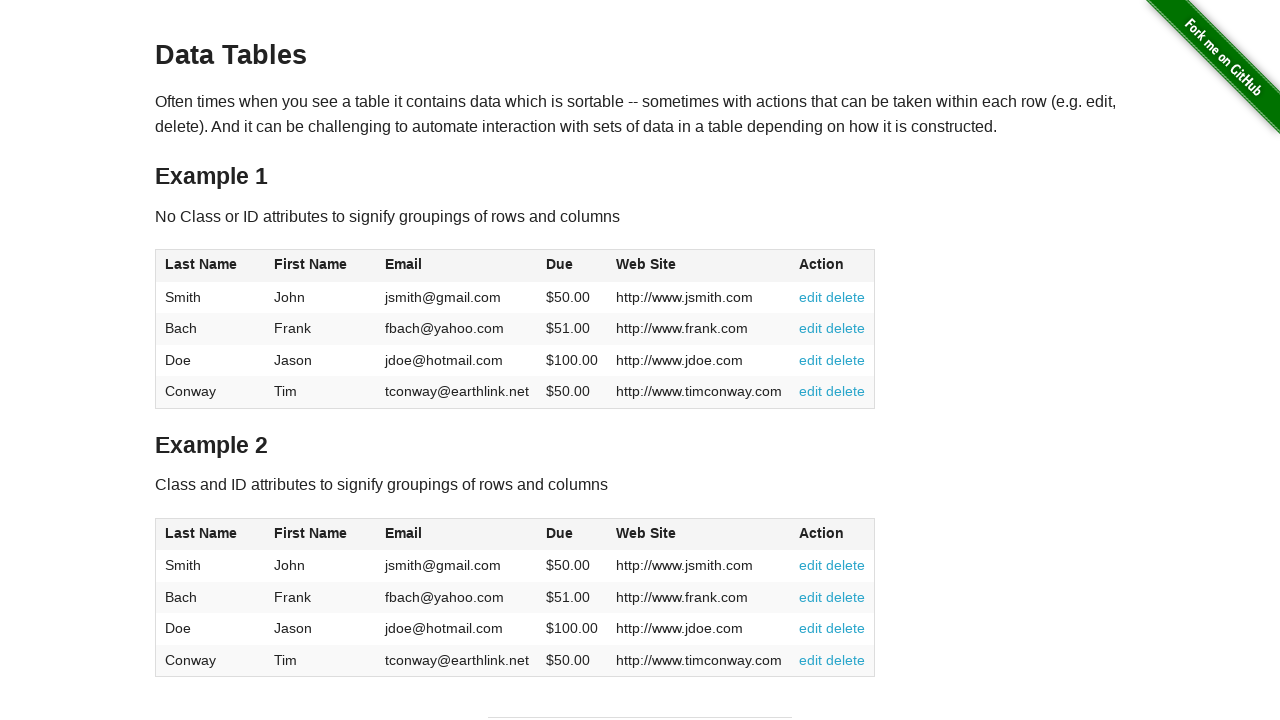

Clicked Due column header first time to initiate sort at (572, 266) on #table1 thead tr th:nth-of-type(4)
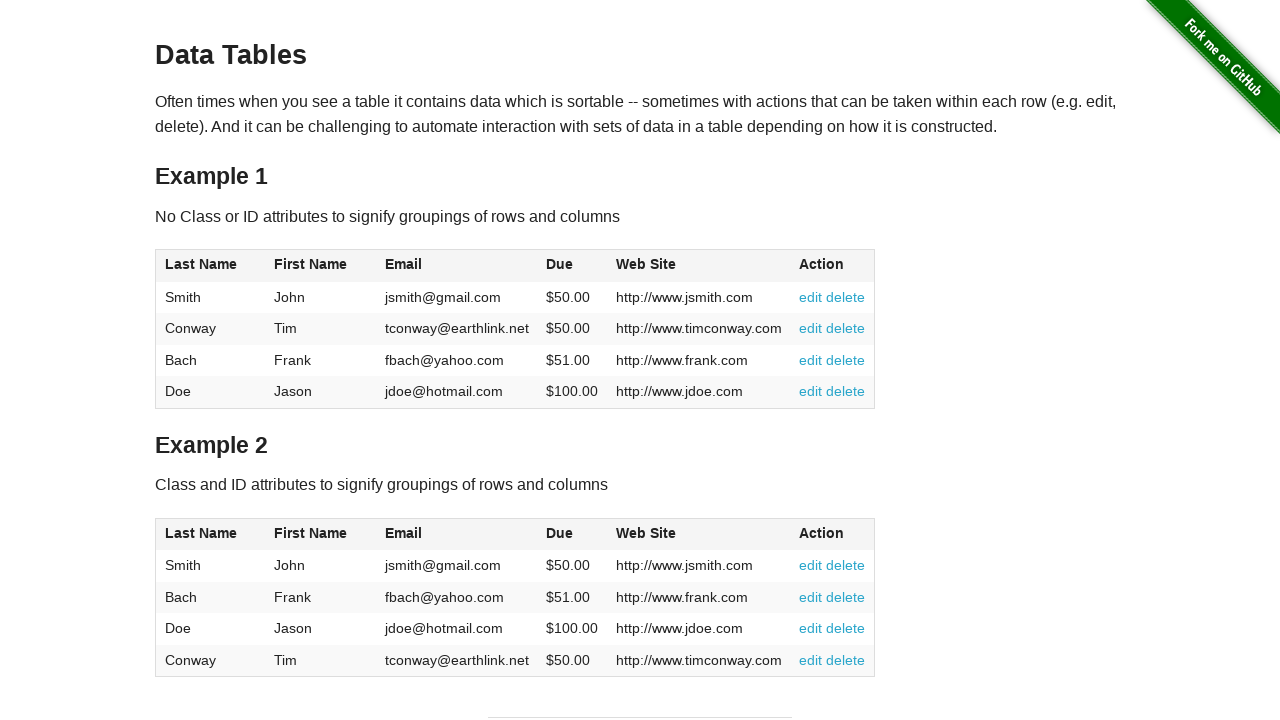

Clicked Due column header second time to sort descending at (572, 266) on #table1 thead tr th:nth-of-type(4)
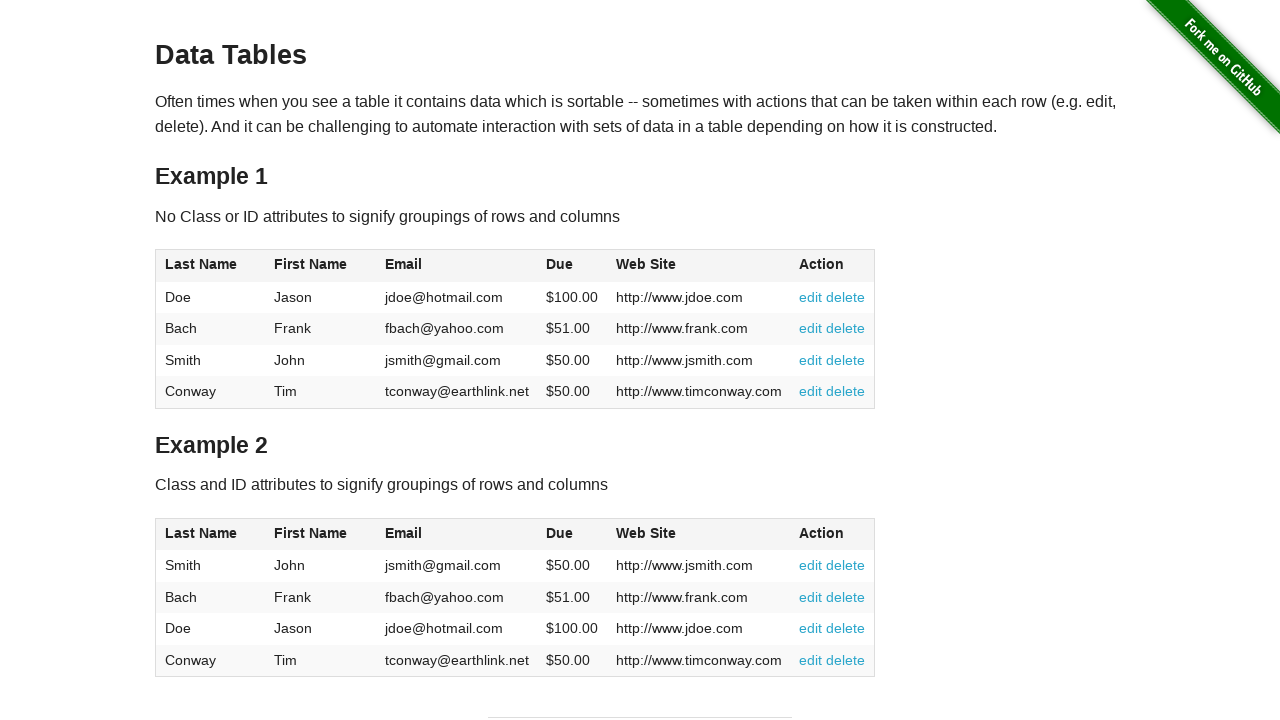

Verified dues column is present in table body
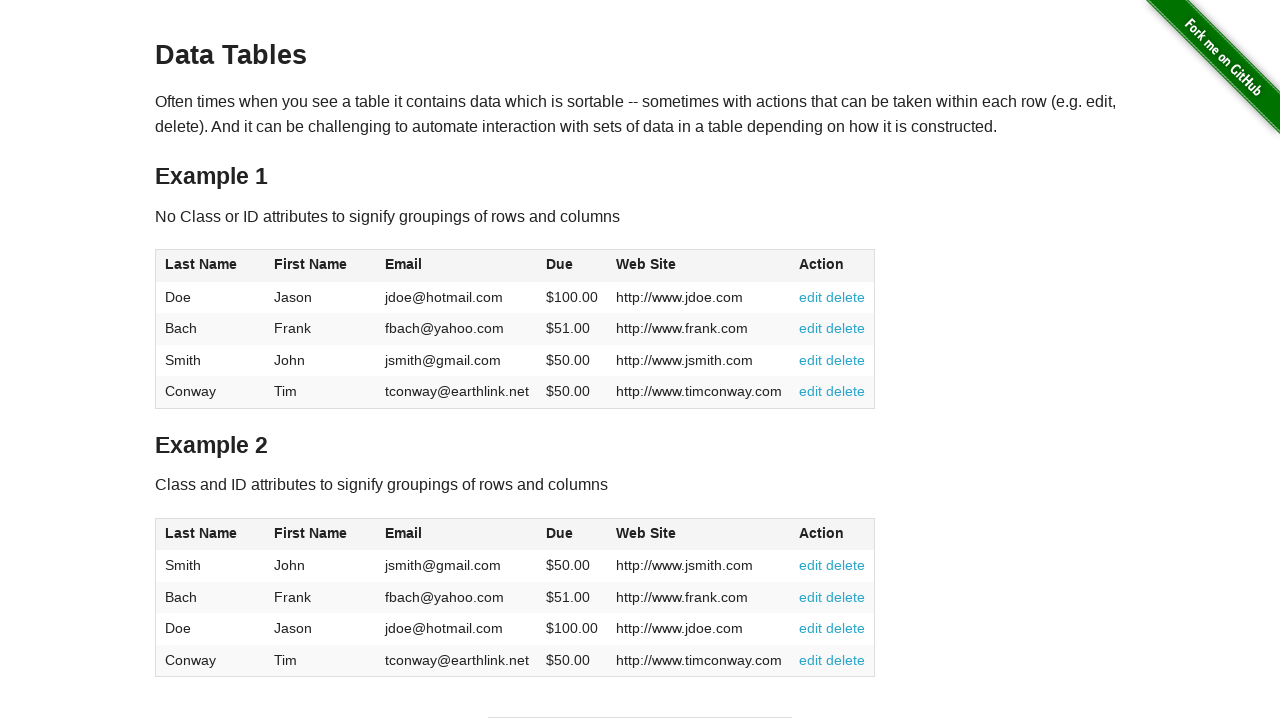

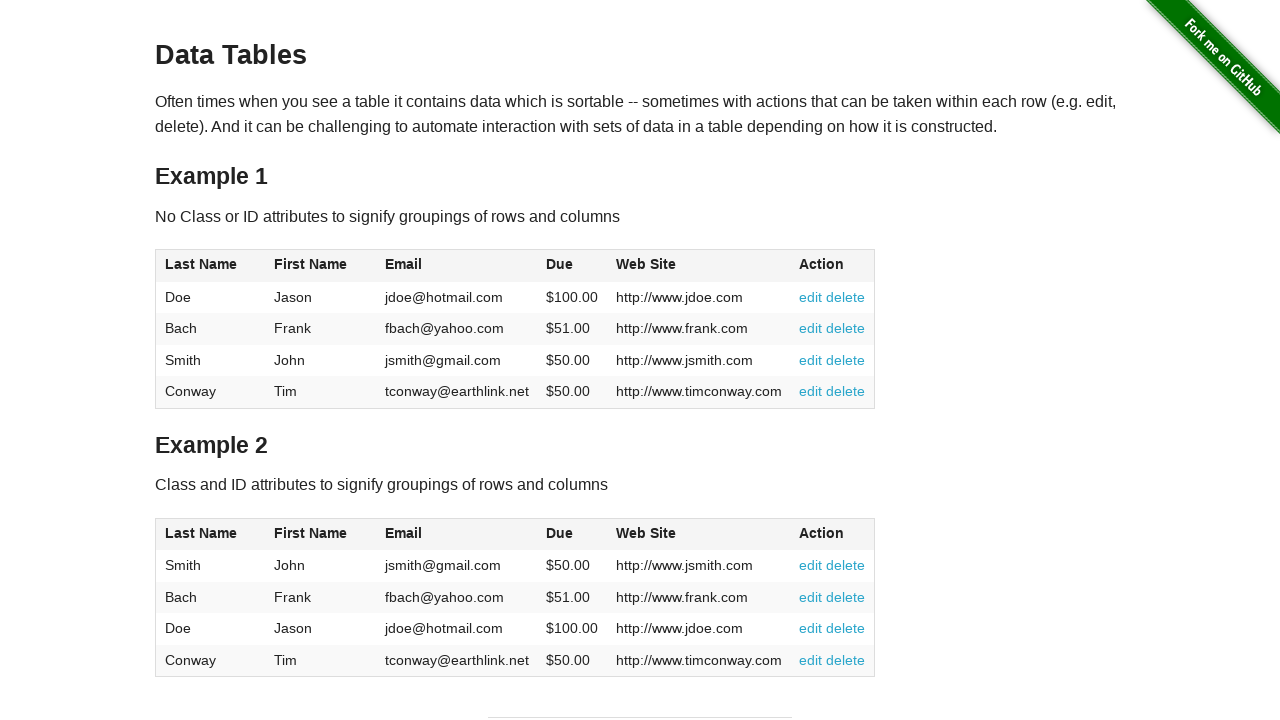